Tests dynamic element creation and deletion by clicking Add Element button to create elements, then clicking Delete buttons to remove them

Starting URL: http://the-internet.herokuapp.com/add_remove_elements/

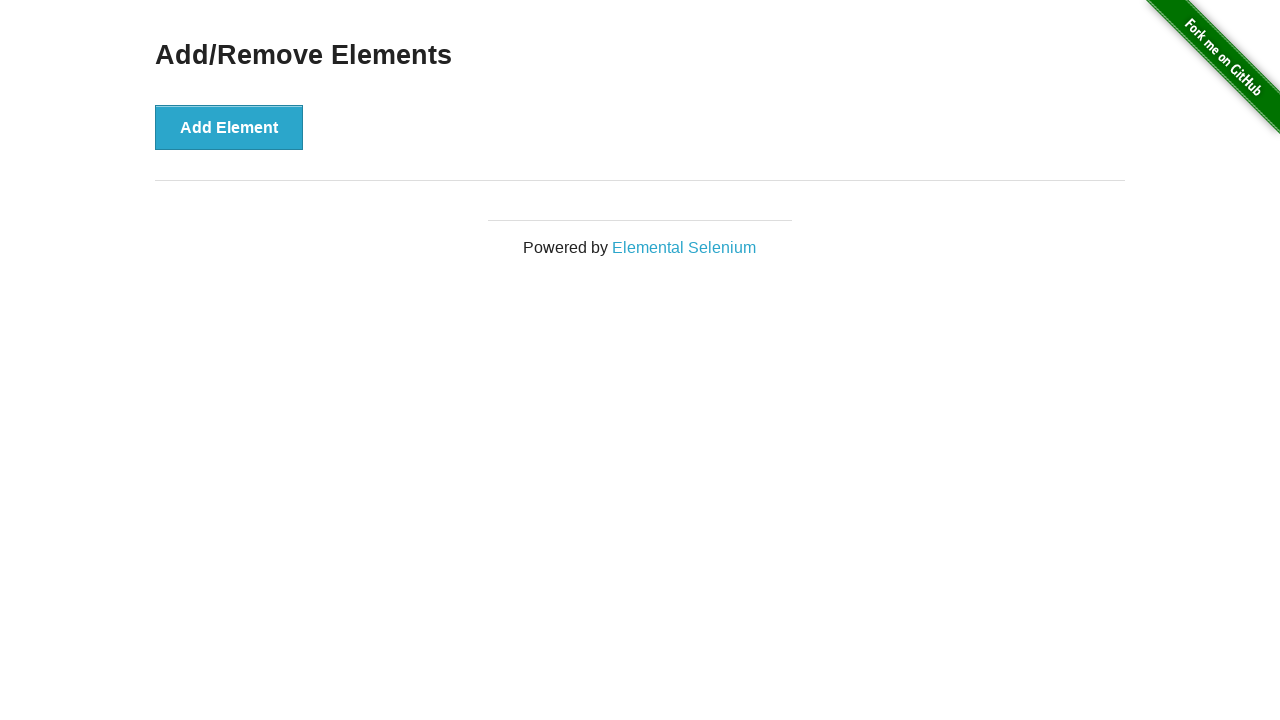

Navigated to Add/Remove Elements page
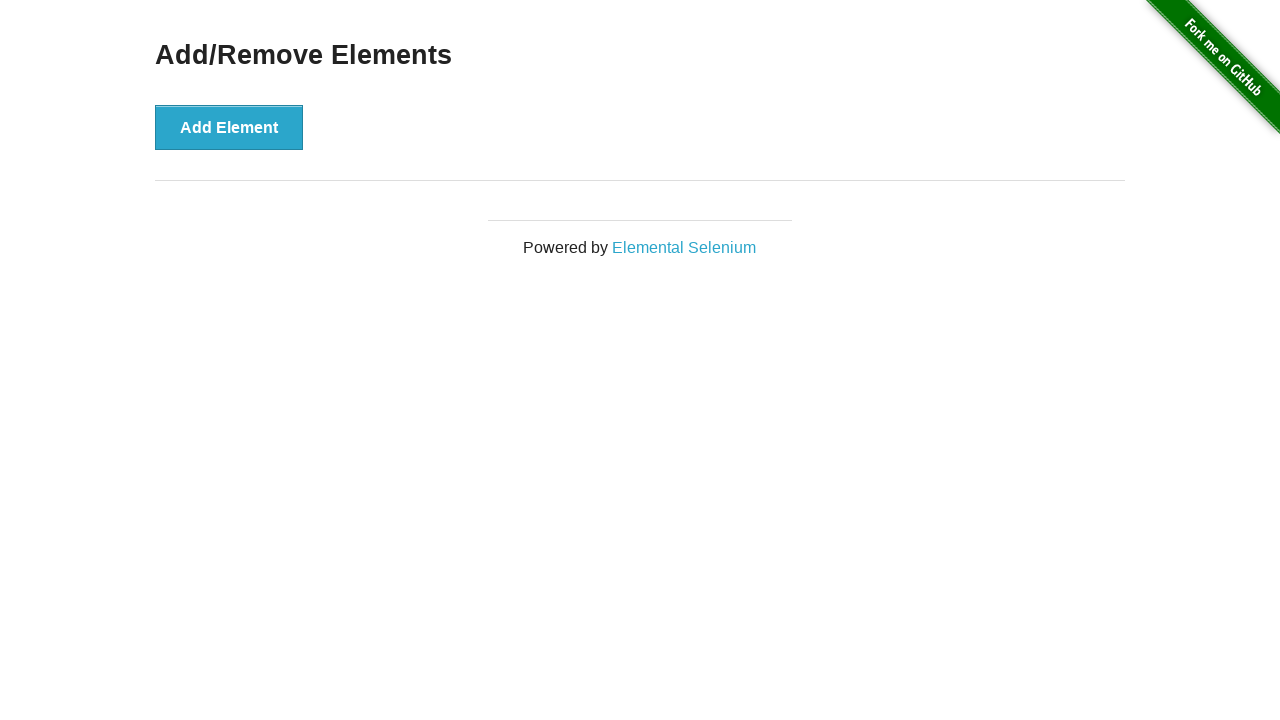

Clicked Add Element button to create a new element at (229, 127) on button:has-text('Add Element')
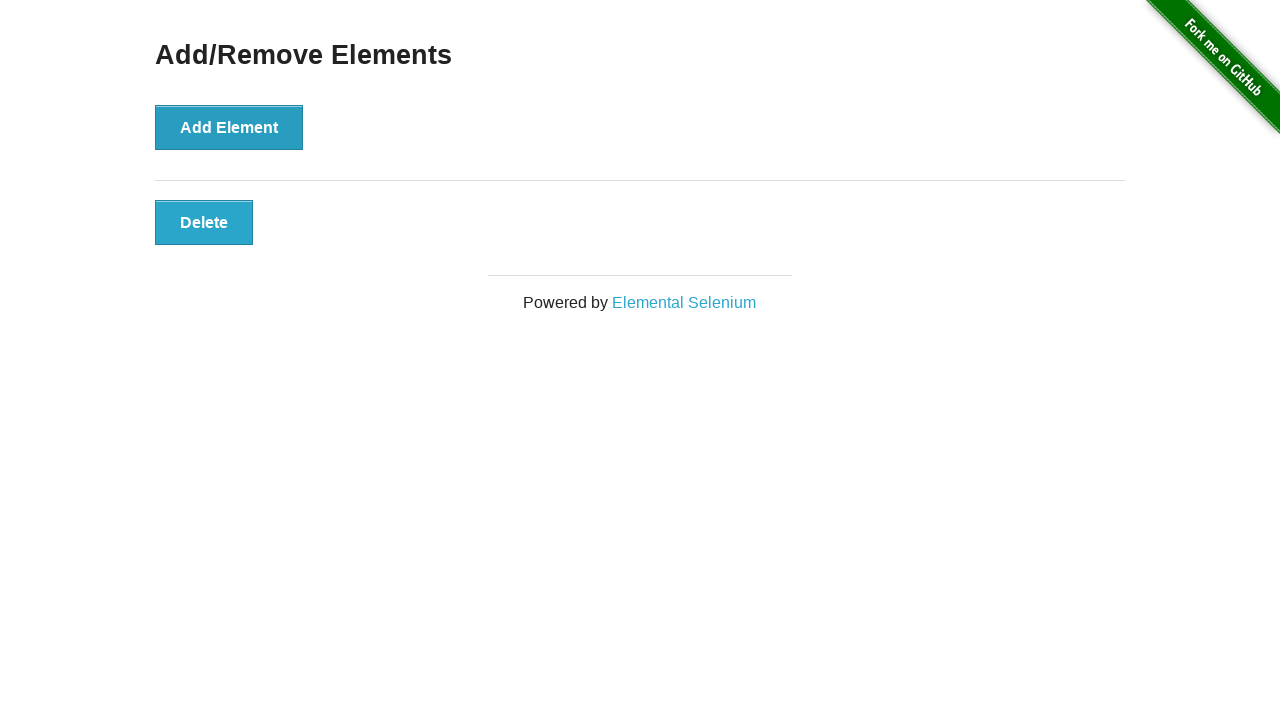

Located 1 delete button(s) on the page
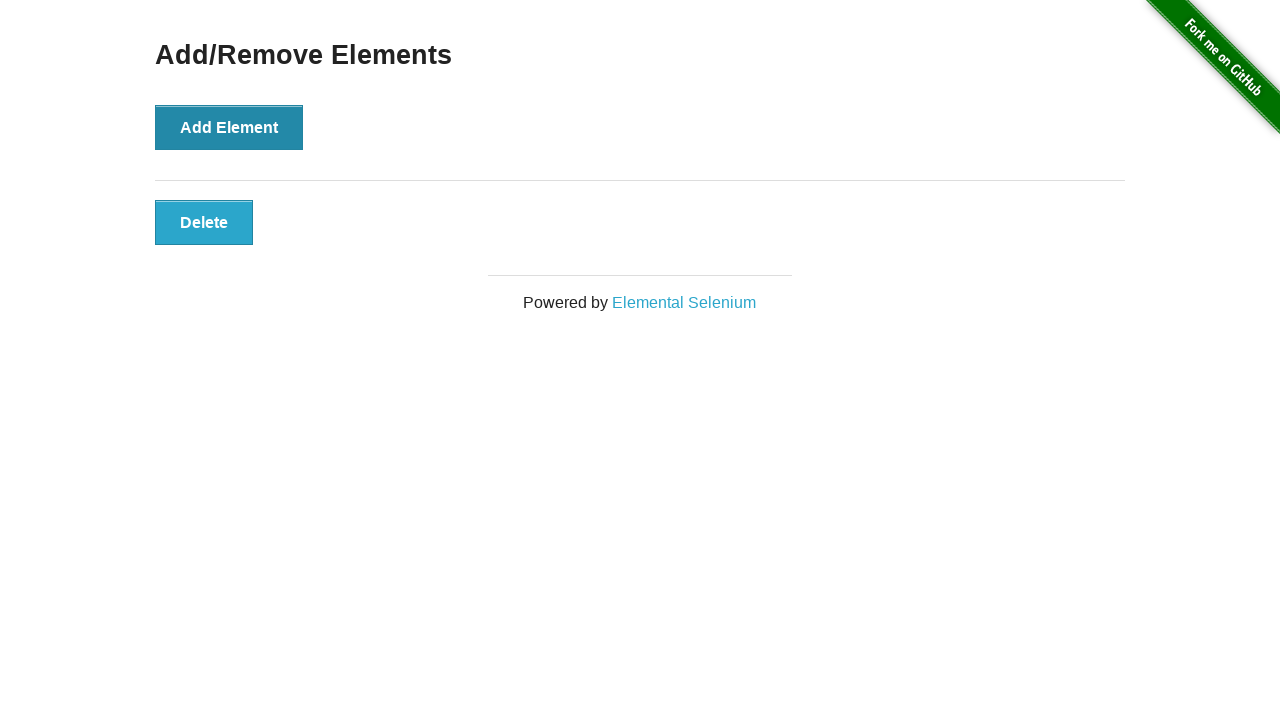

Clicked delete button to remove the created element at (204, 222) on button[onclick='deleteElement()']
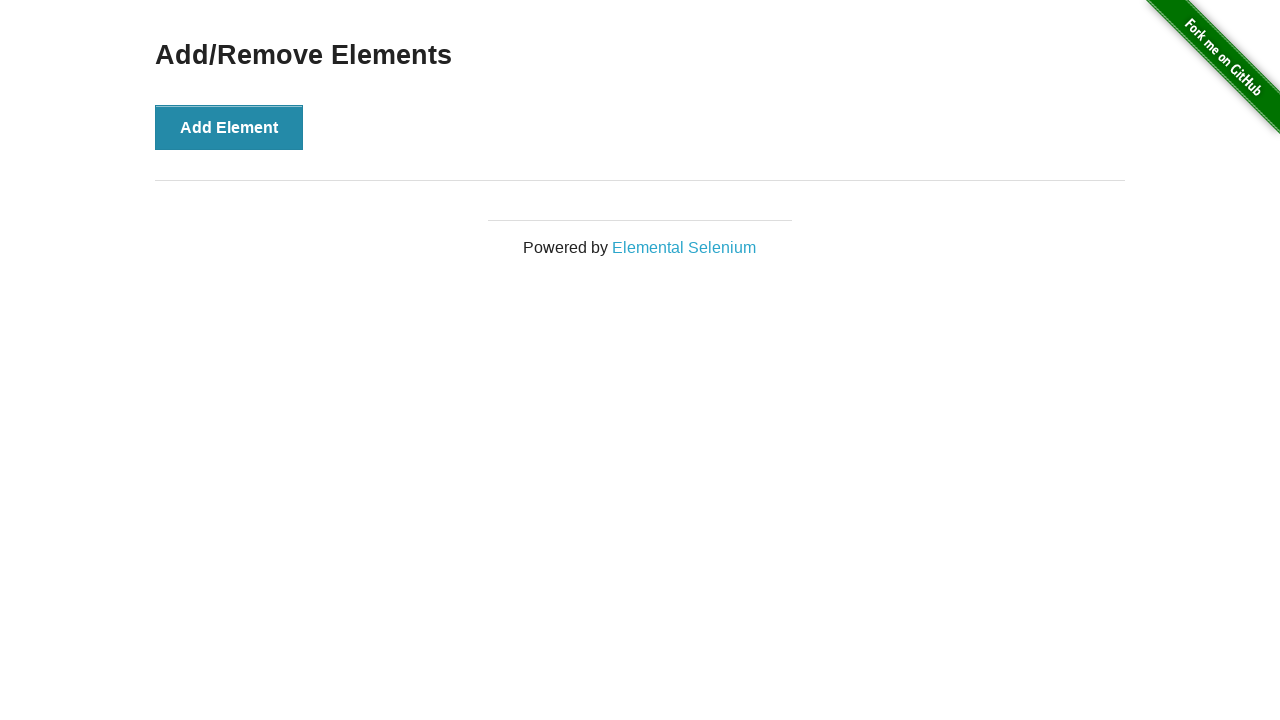

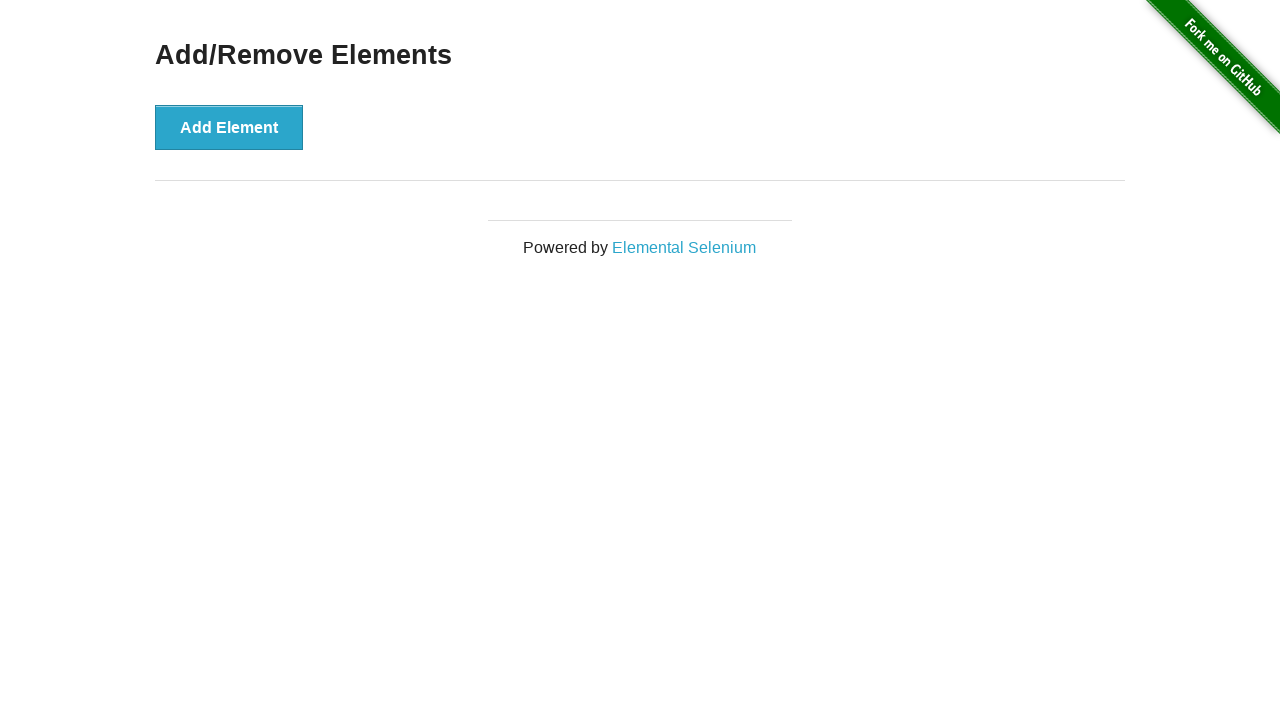